Tests React Semantic UI searchable dropdown by typing and selecting Afghanistan

Starting URL: https://react.semantic-ui.com/maximize/dropdown-example-search-selection/

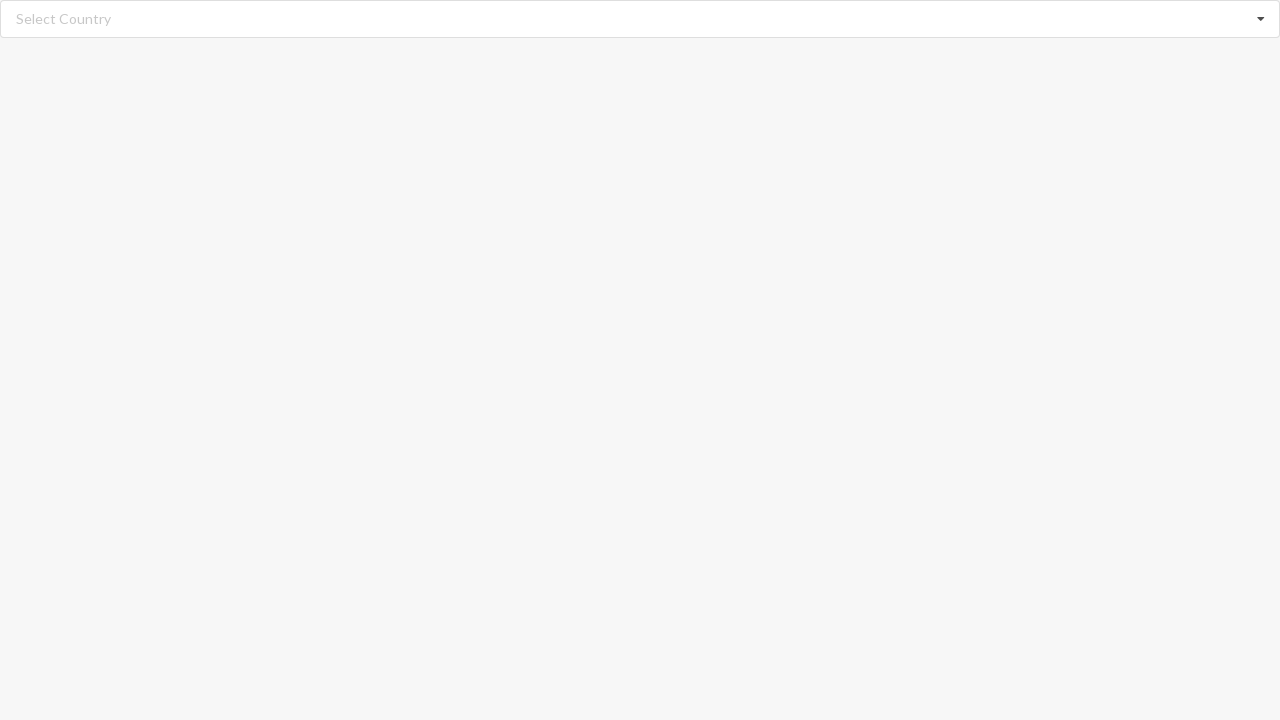

Typed 'Afghanistan' into the searchable dropdown field on input.search
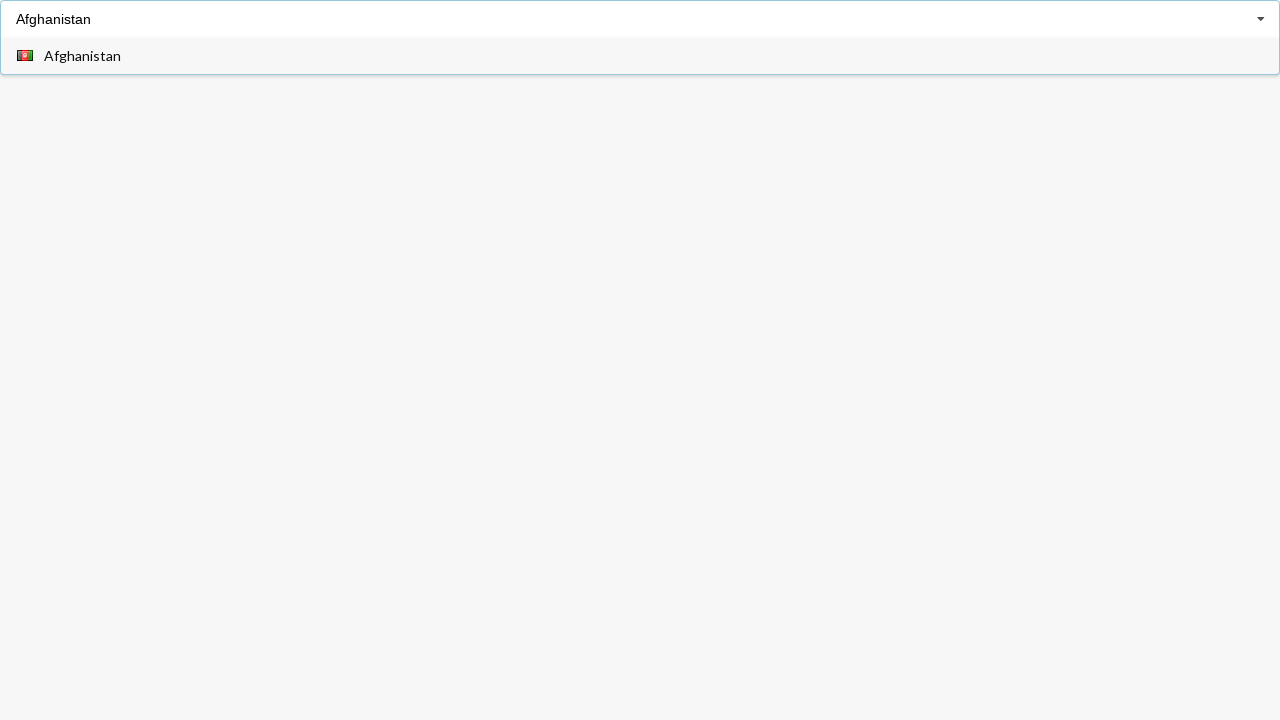

Clicked on Afghanistan option to select it at (82, 56) on div.selected span
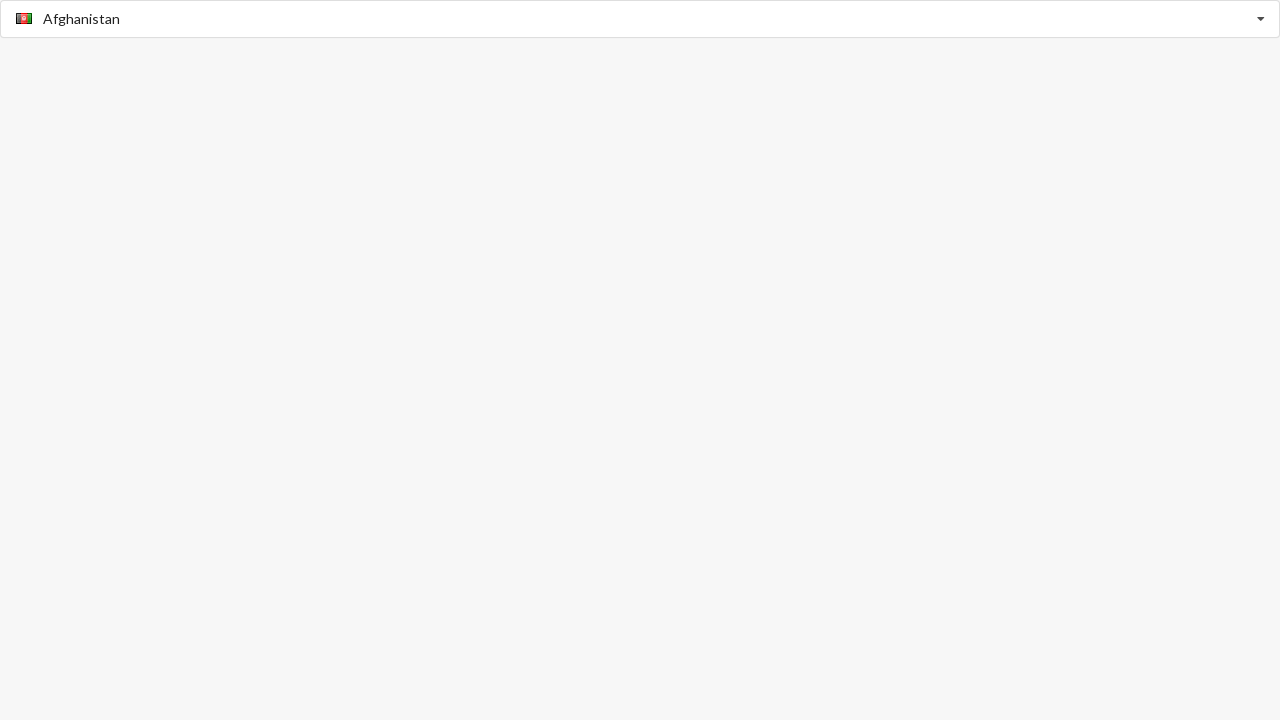

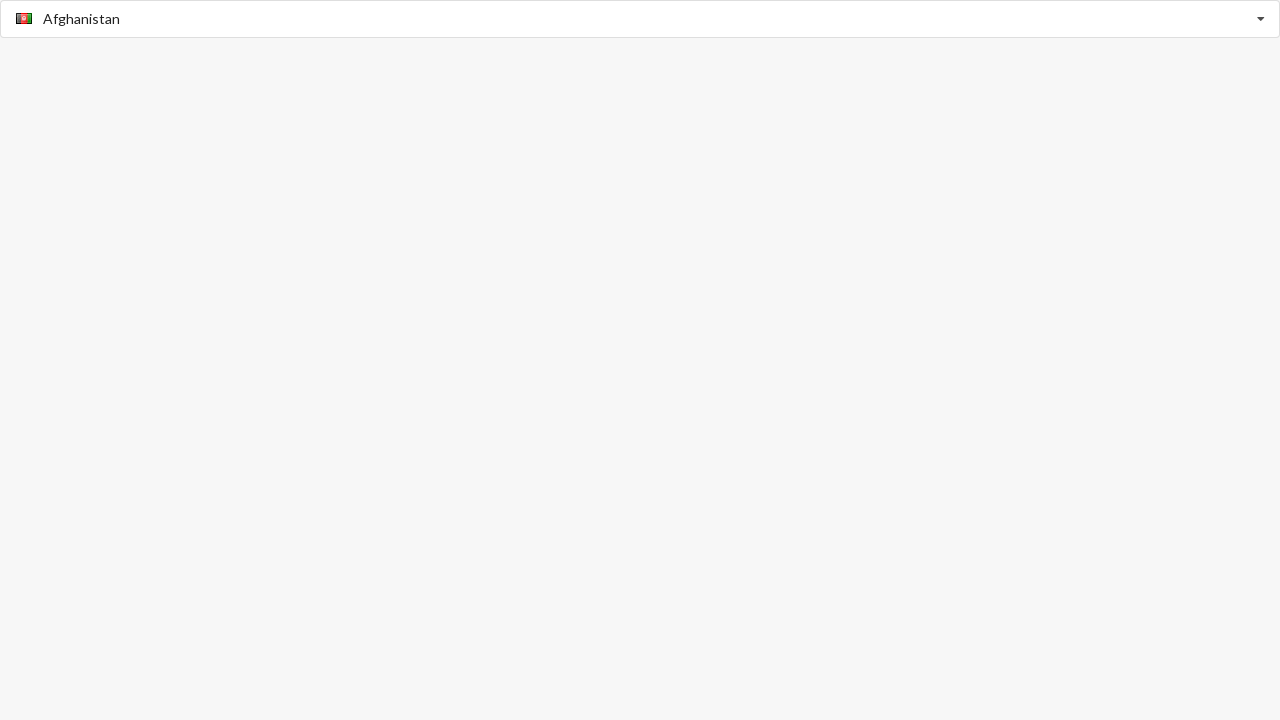